Tests that integer multiplication operation works correctly by multiplying two numbers

Starting URL: https://testsheepnz.github.io/BasicCalculator

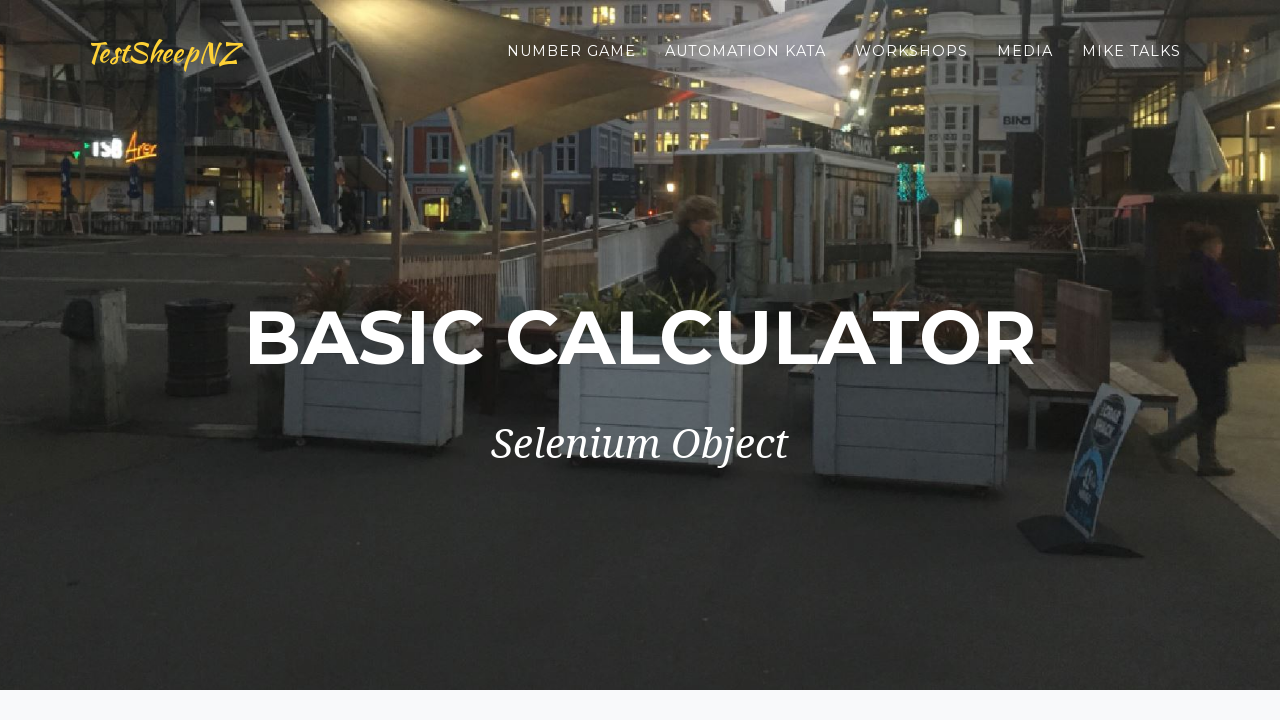

Selected build version 7 on select[name="selectBuild"]
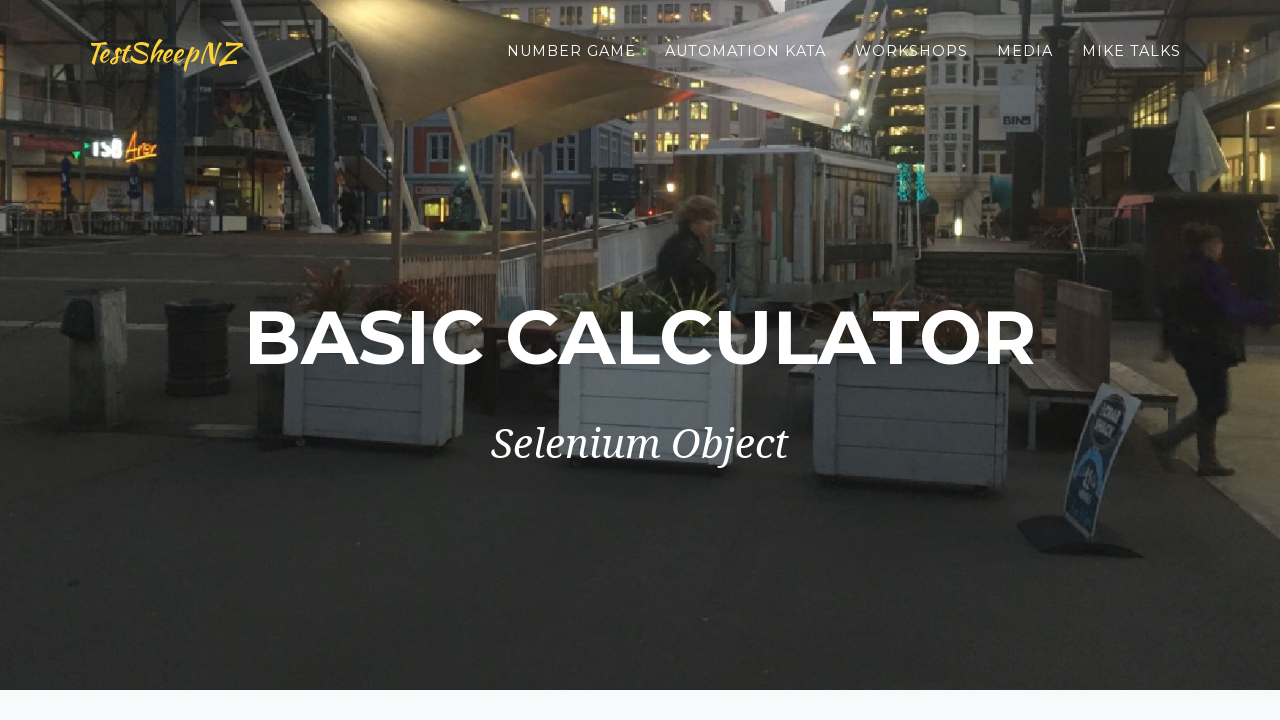

Filled first number field with 5 on #number1Field
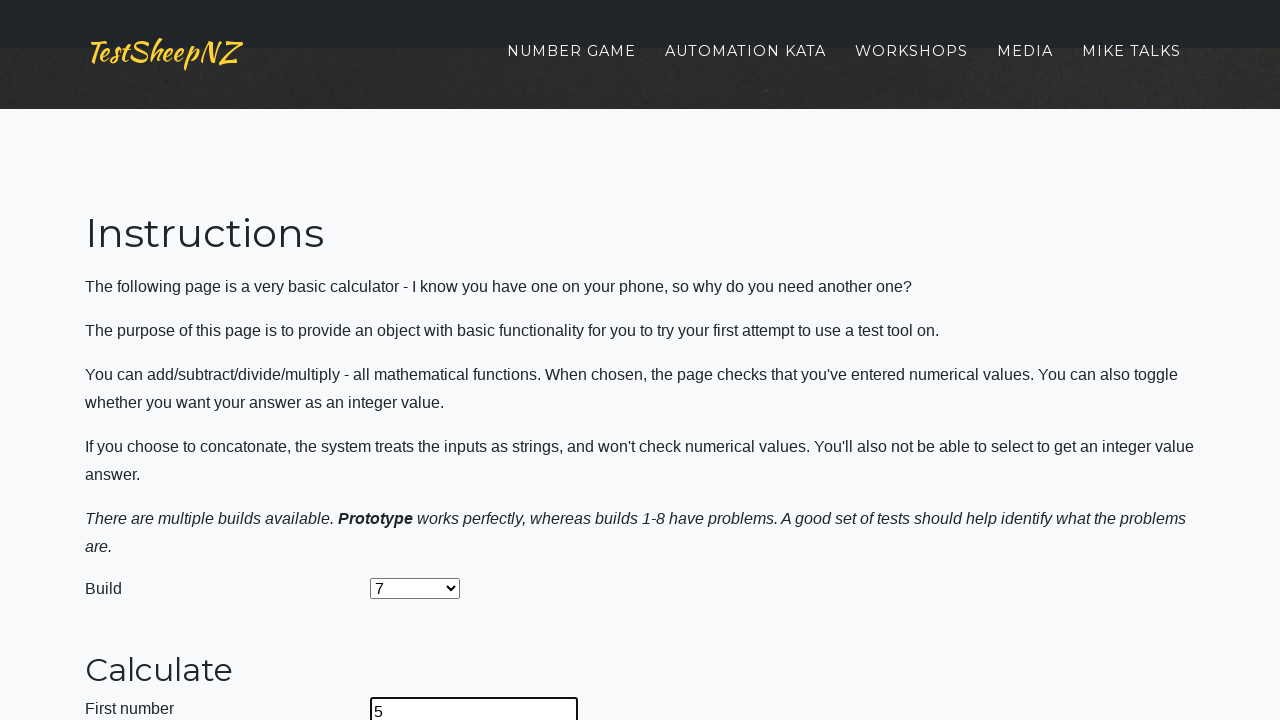

Filled second number field with 4 on #number2Field
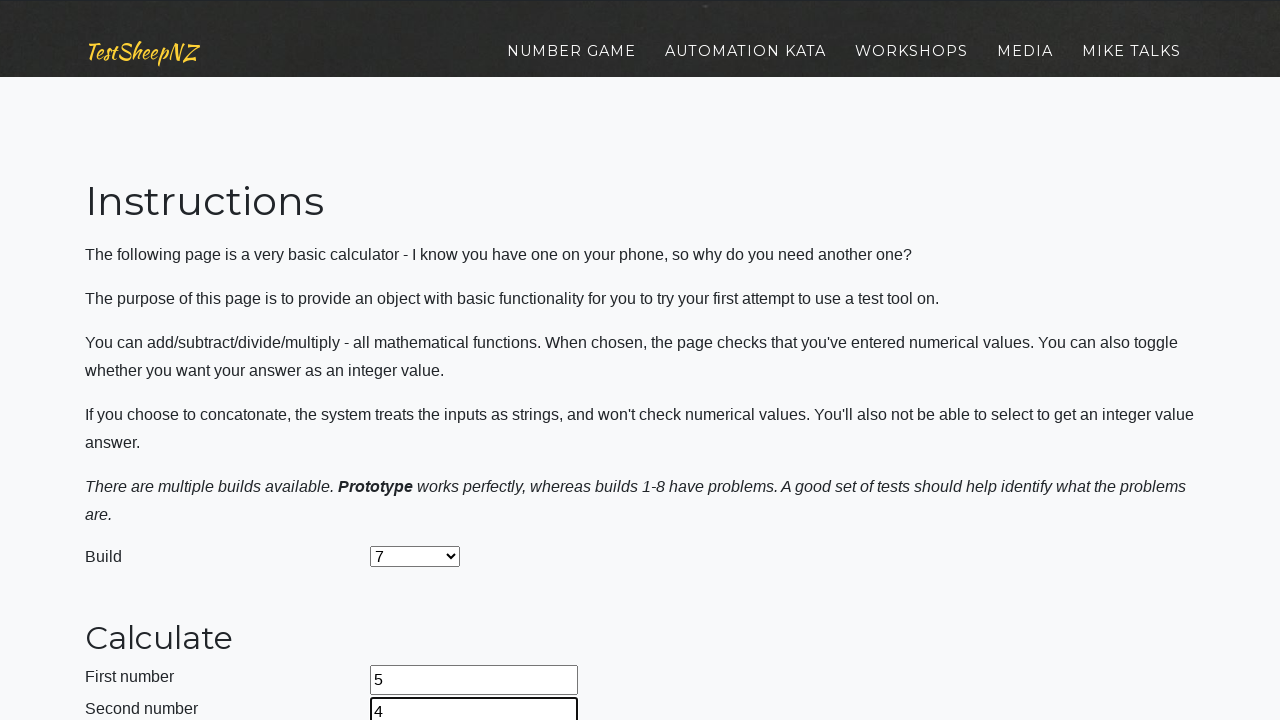

Selected multiplication operation on select[name="selectOperation"]
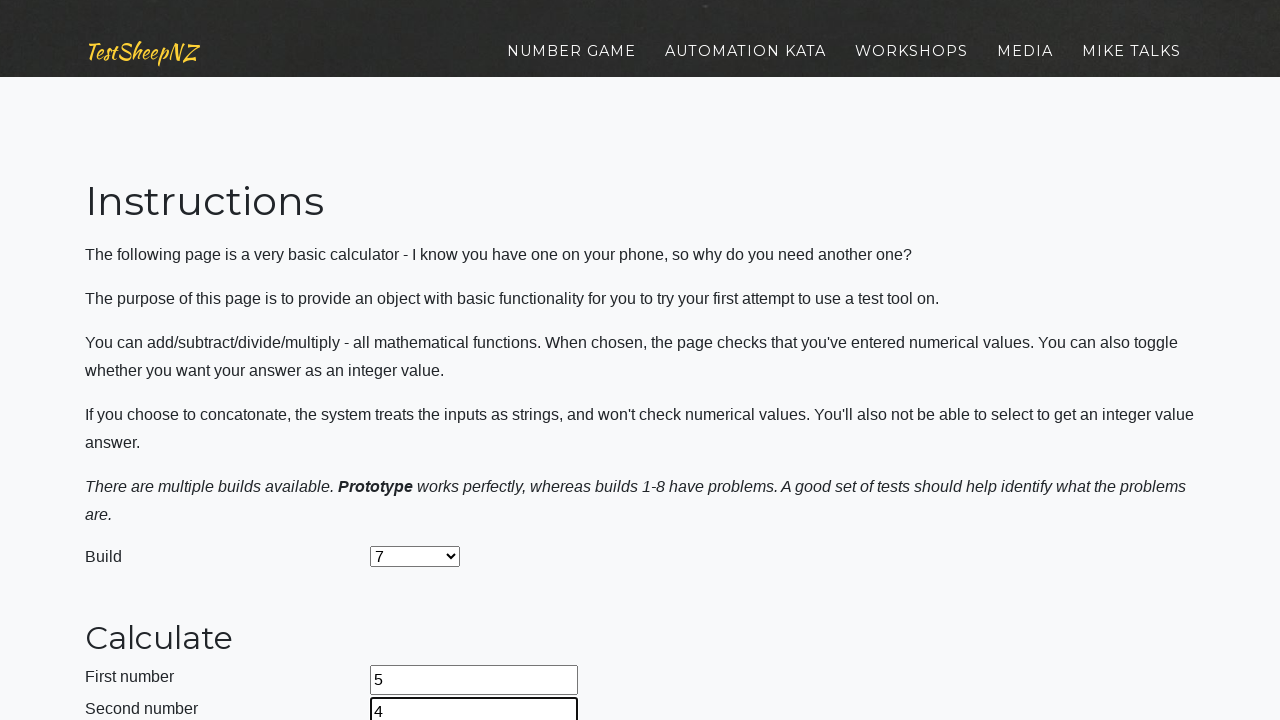

Clicked calculate button to perform multiplication at (422, 361) on #calculateButton
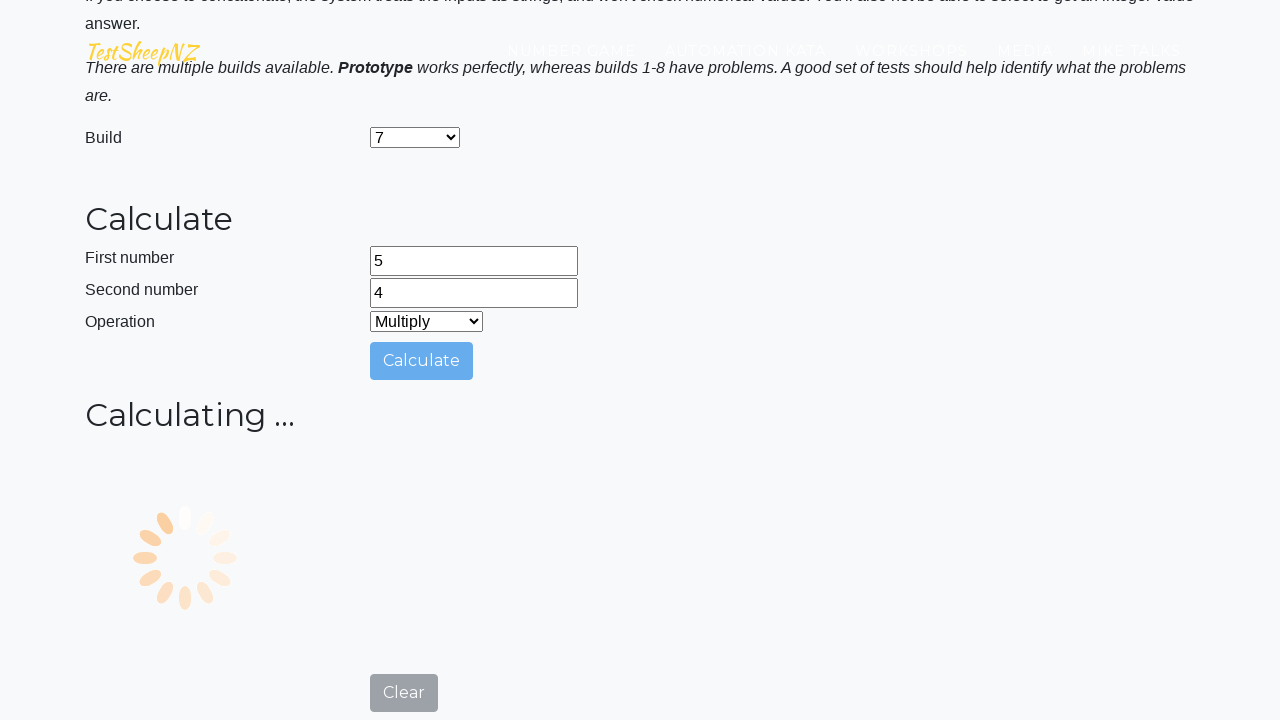

Answer field loaded with multiplication result
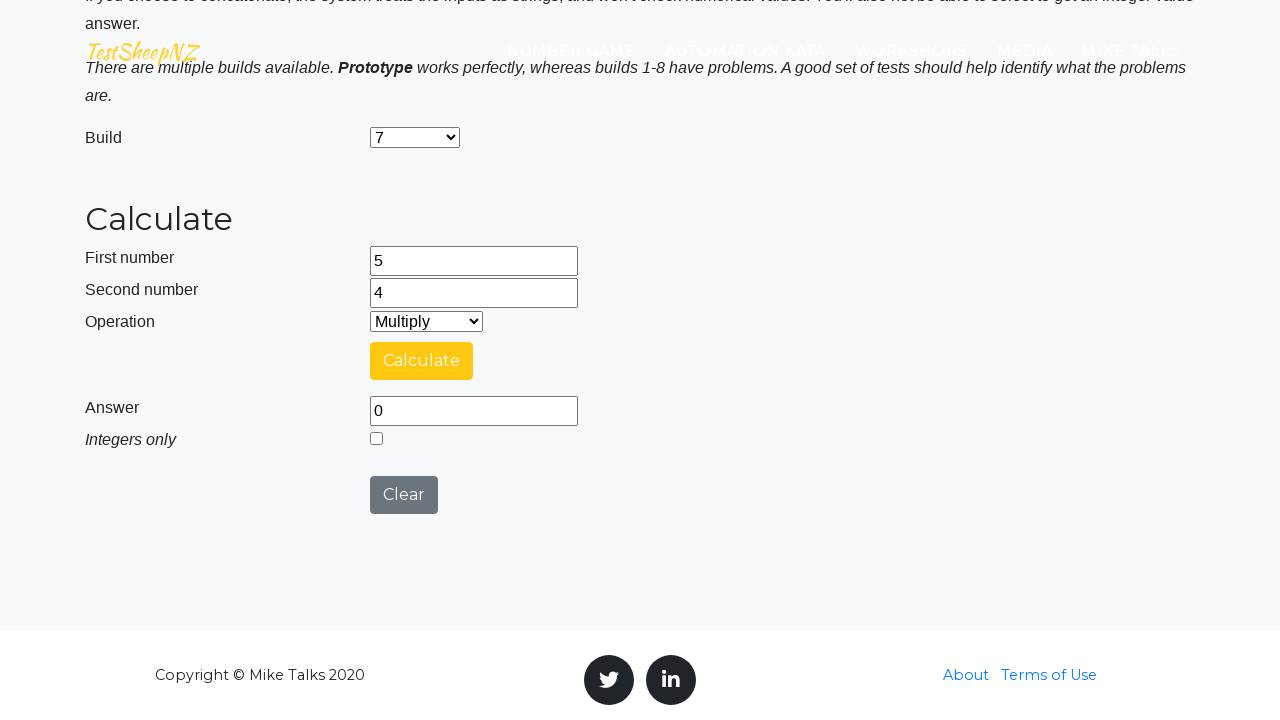

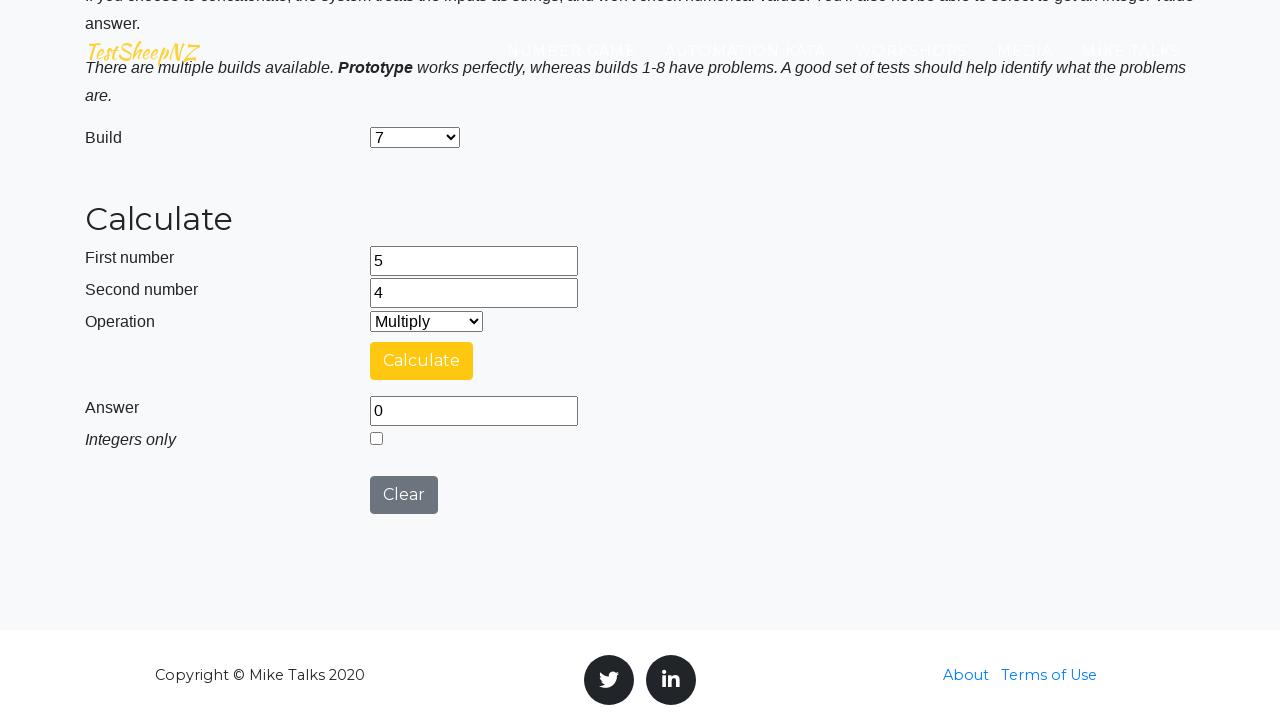